Navigates to the color category listing page and waits for it to load.

Starting URL: https://color.toshidayurika.com/category/color/

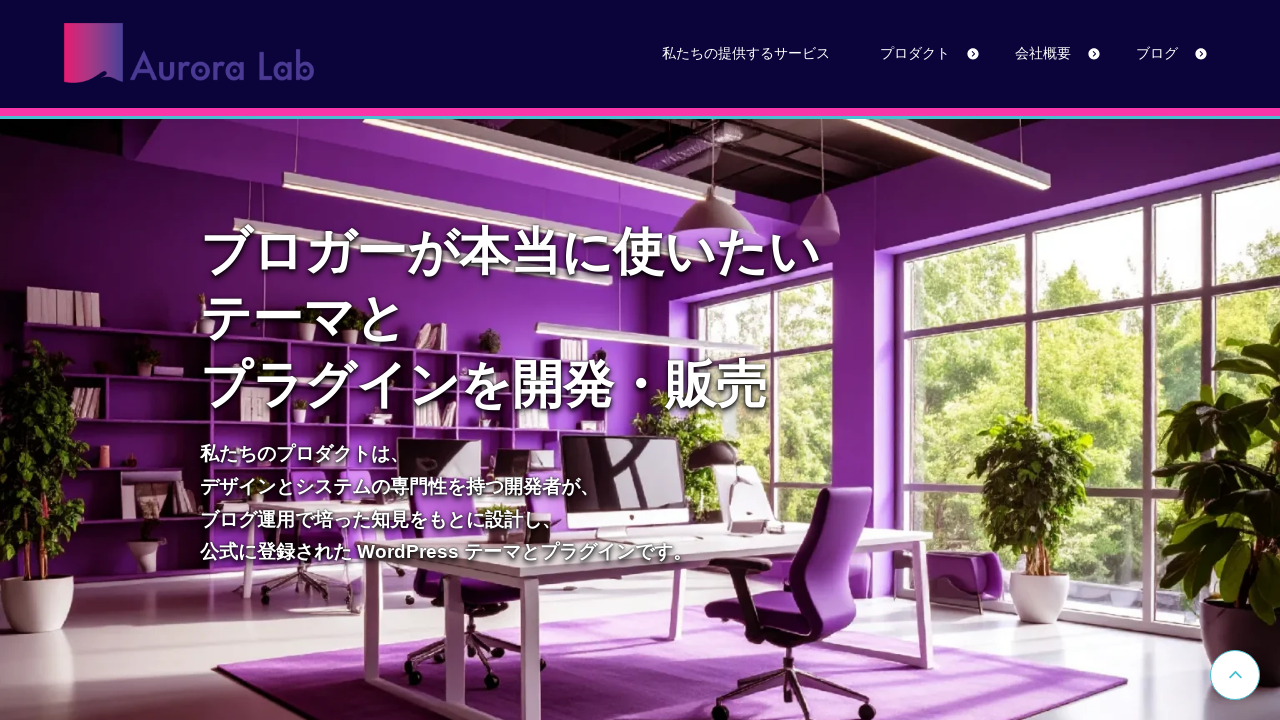

ページが完全に読み込まれるまで待機しました
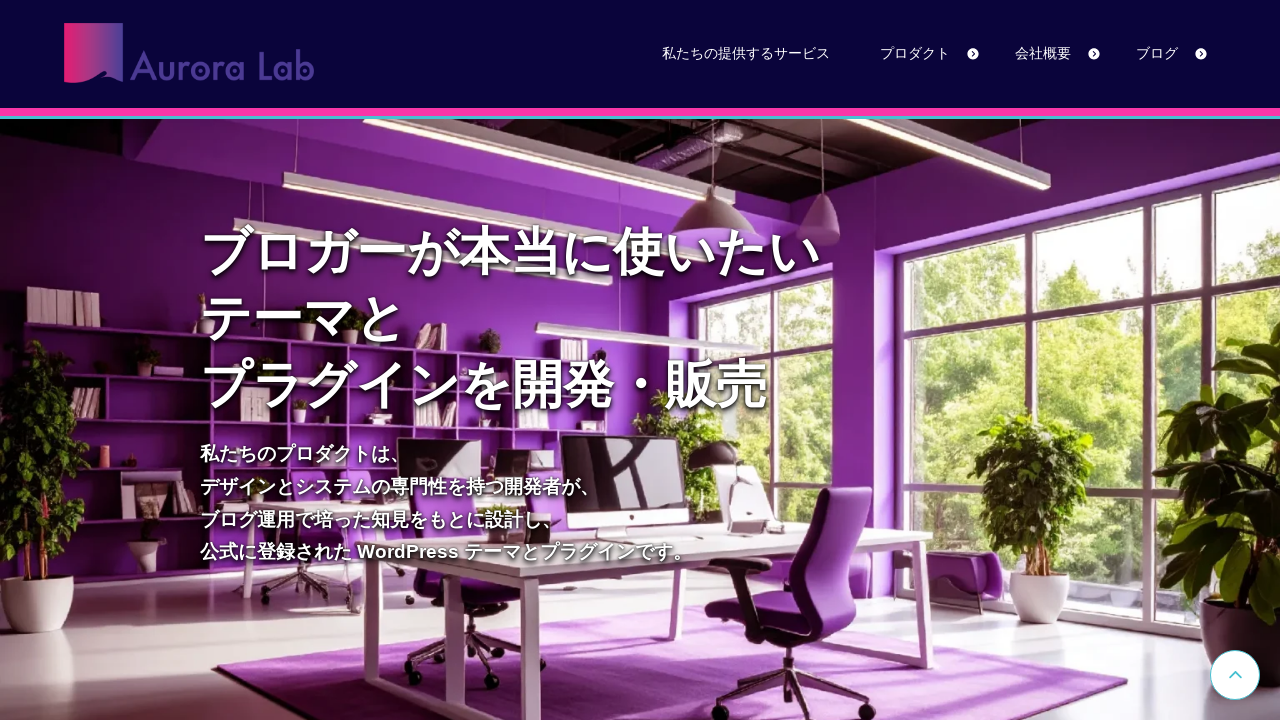

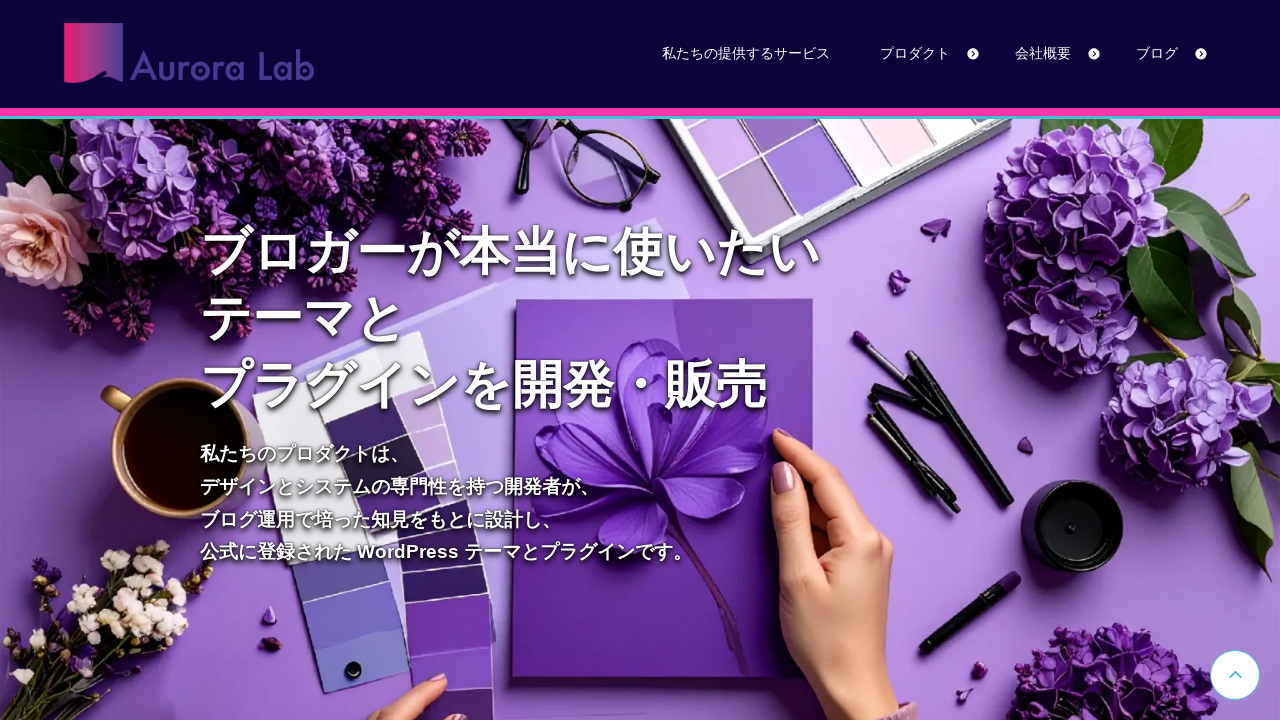